Tests dropdown functionality by navigating to the Dropdown page, selecting "Option 2" from a dropdown menu, and validating that the correct option is selected.

Starting URL: https://the-internet.herokuapp.com/

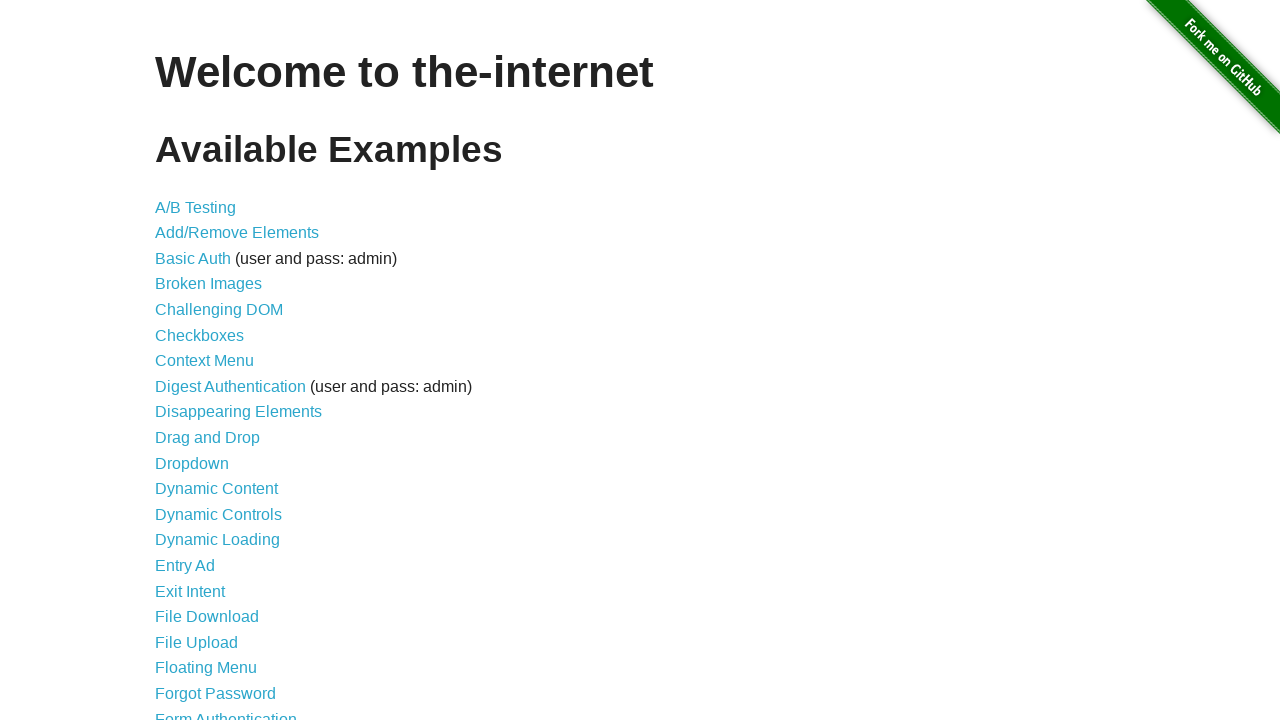

Clicked on the Dropdown link in the navigation list at (192, 463) on xpath=//*[@id='content']/ul/li[11]/a
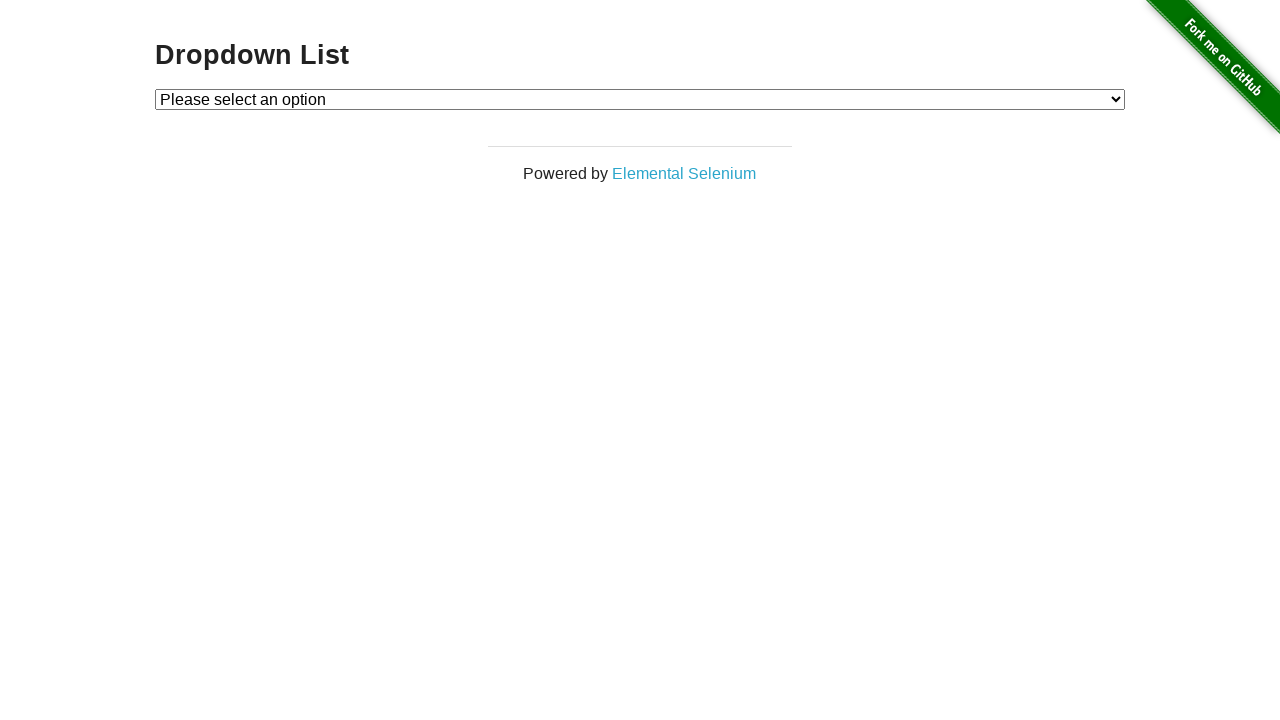

Dropdown page loaded and element is visible
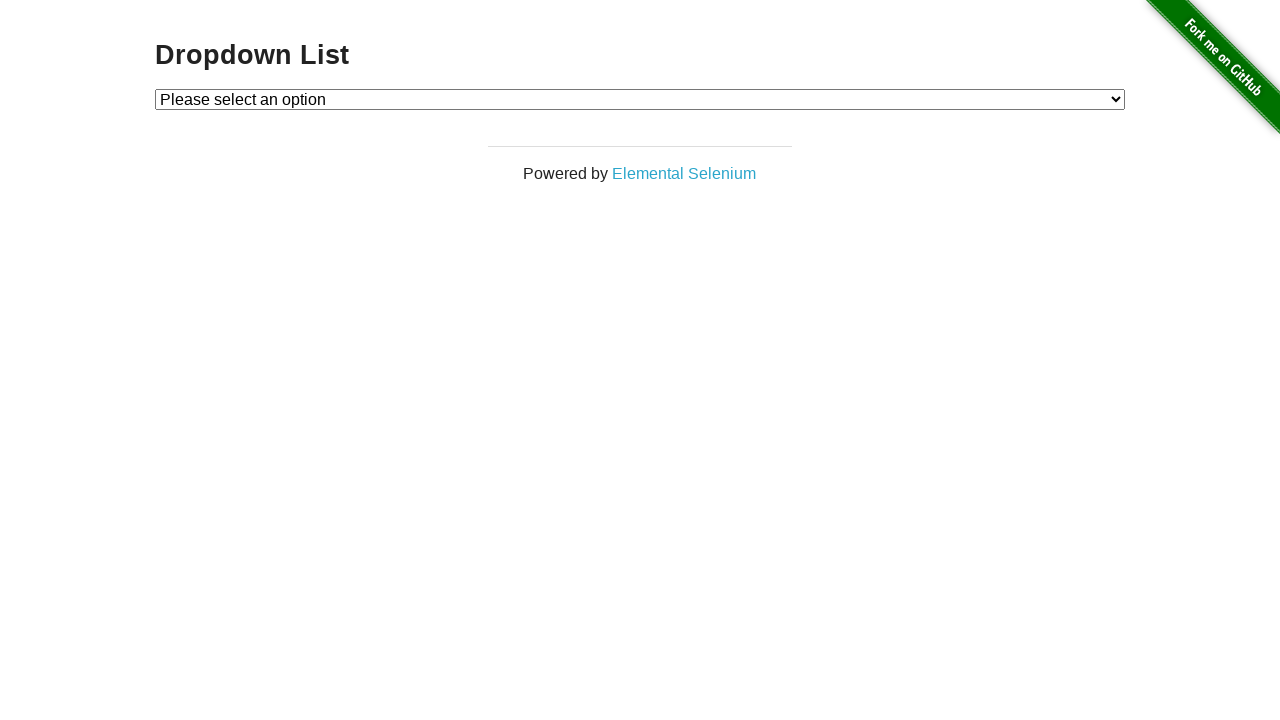

Selected 'Option 2' from the dropdown menu on #dropdown
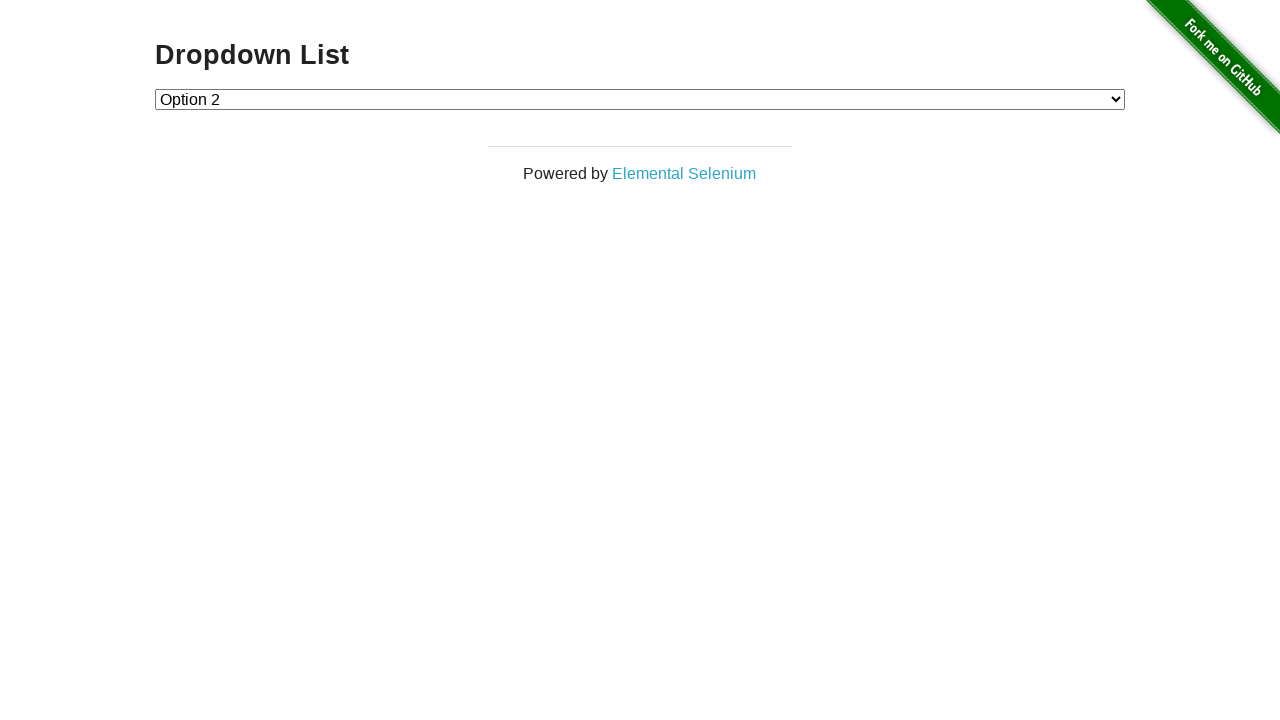

Retrieved the selected dropdown value
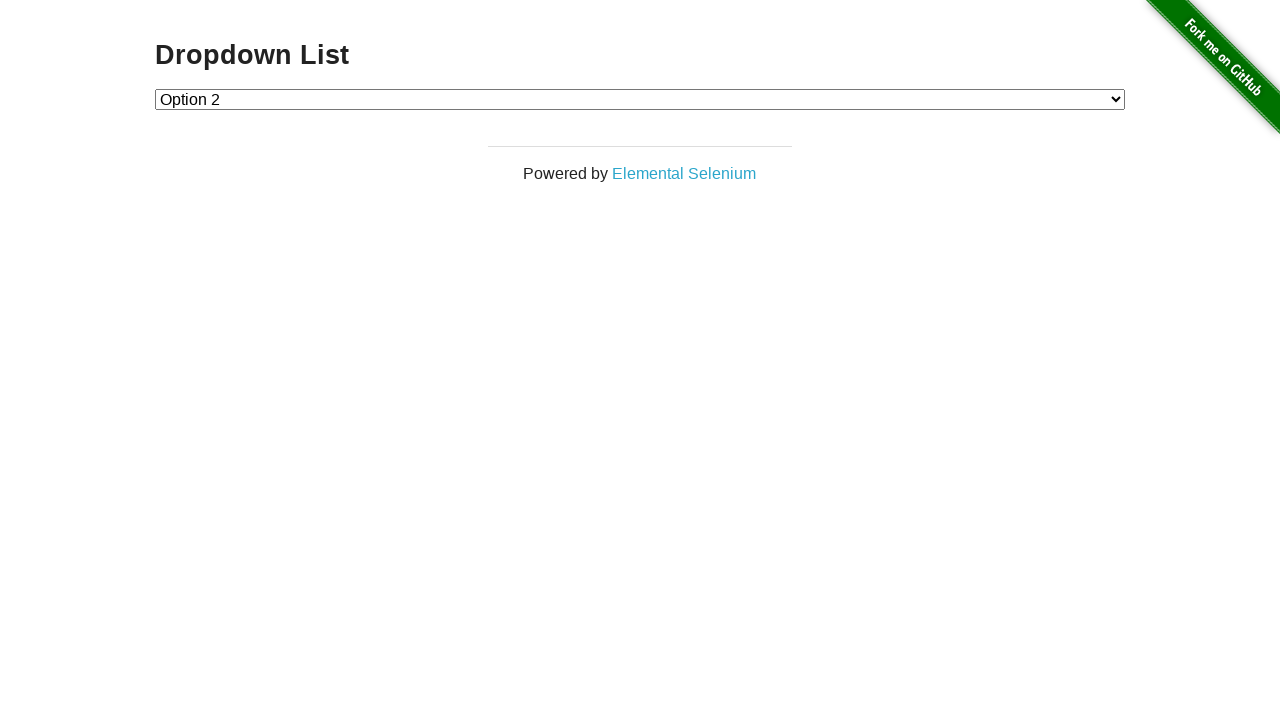

Verified that the correct option value '2' is selected
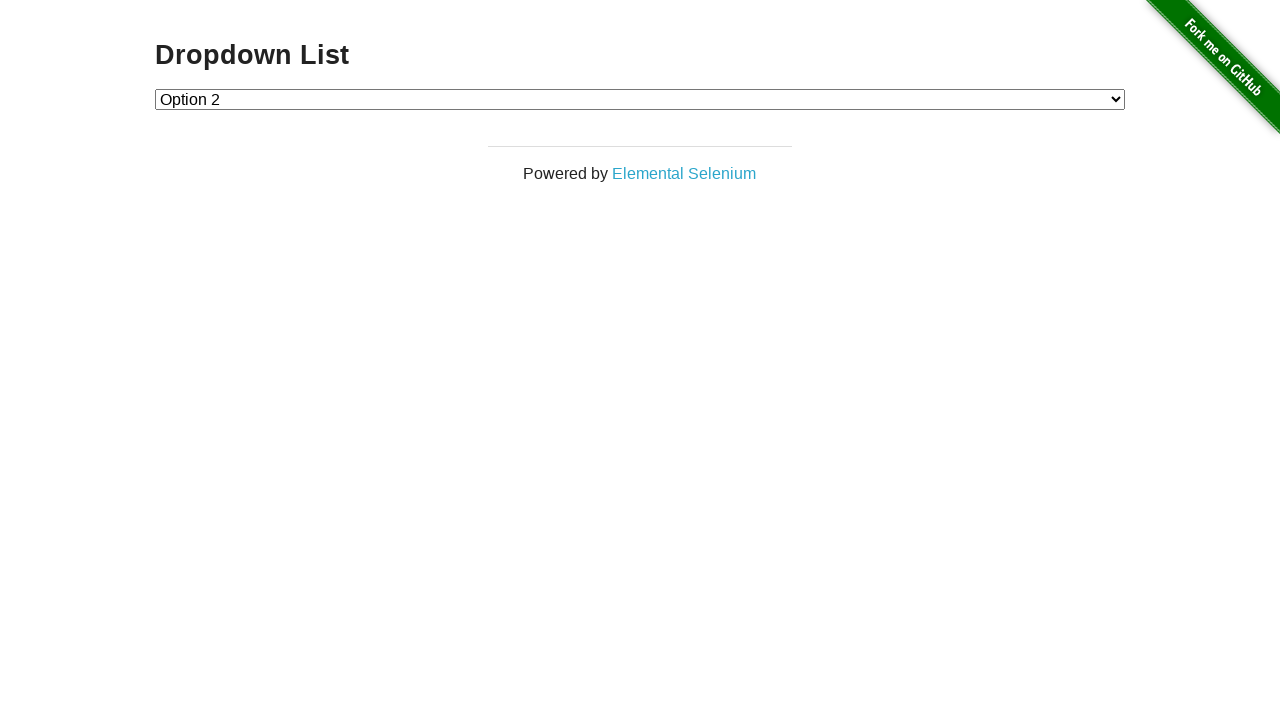

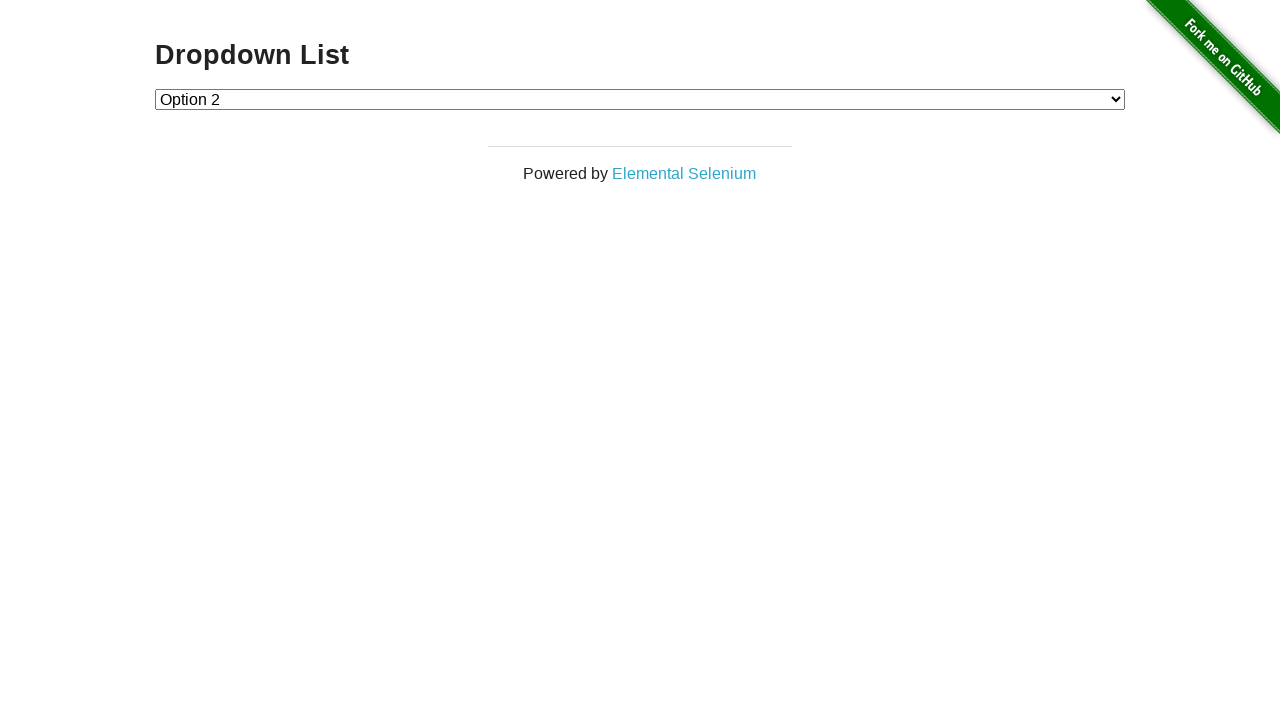